Tests dynamic content loading by navigating to the Dynamic Content page and verifying that content loads properly

Starting URL: https://the-internet.herokuapp.com/

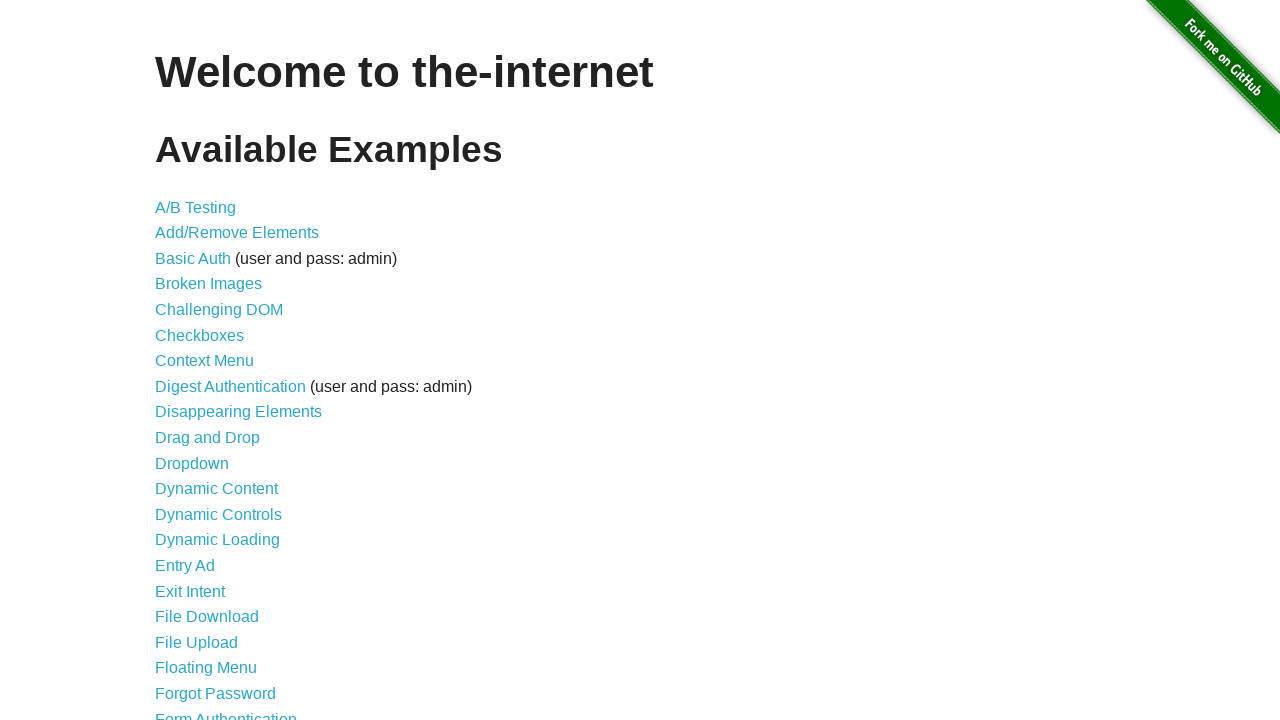

Clicked link to navigate to Dynamic Content page at (216, 489) on a[href='/dynamic_content']
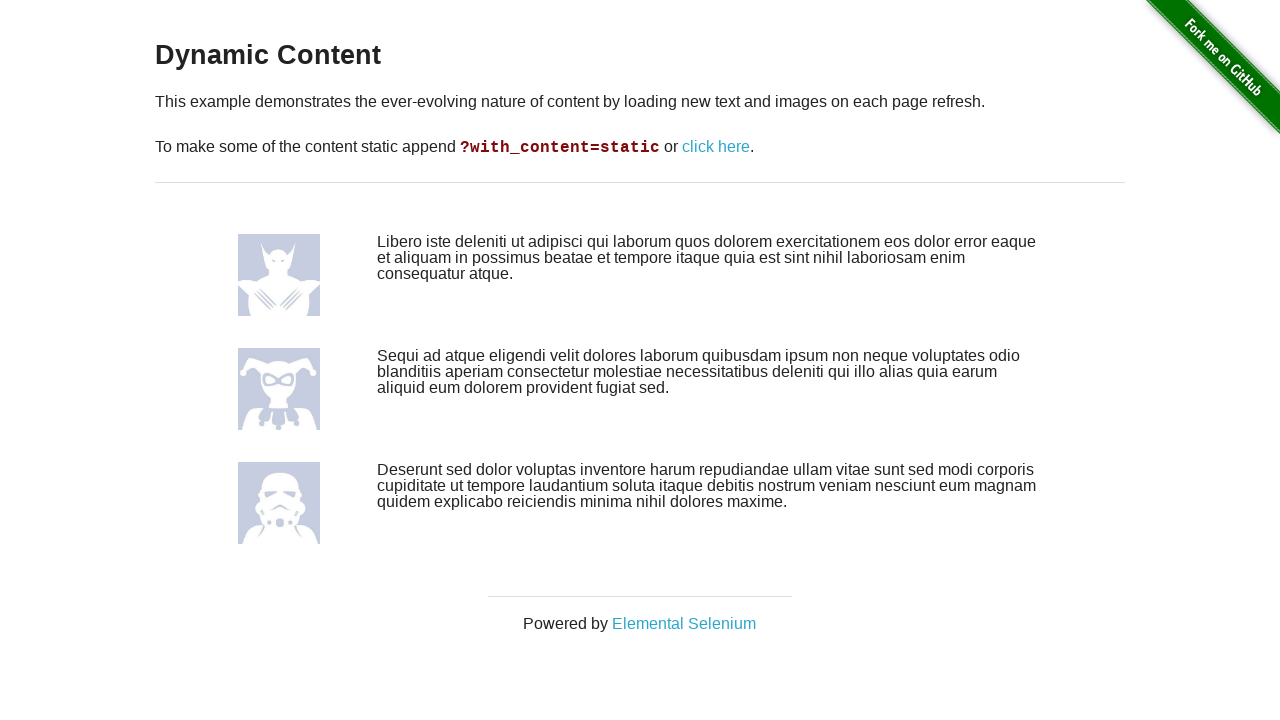

Dynamic content loaded and became visible
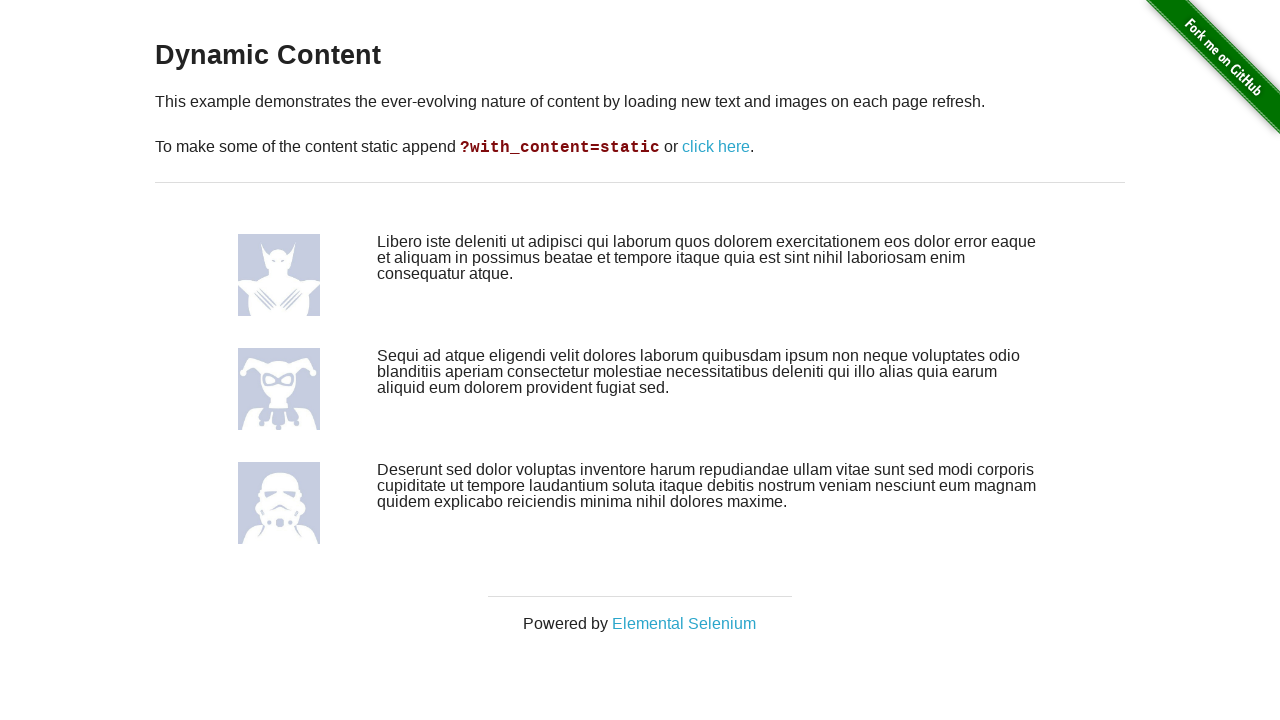

Verified that dynamic content elements exist on the page
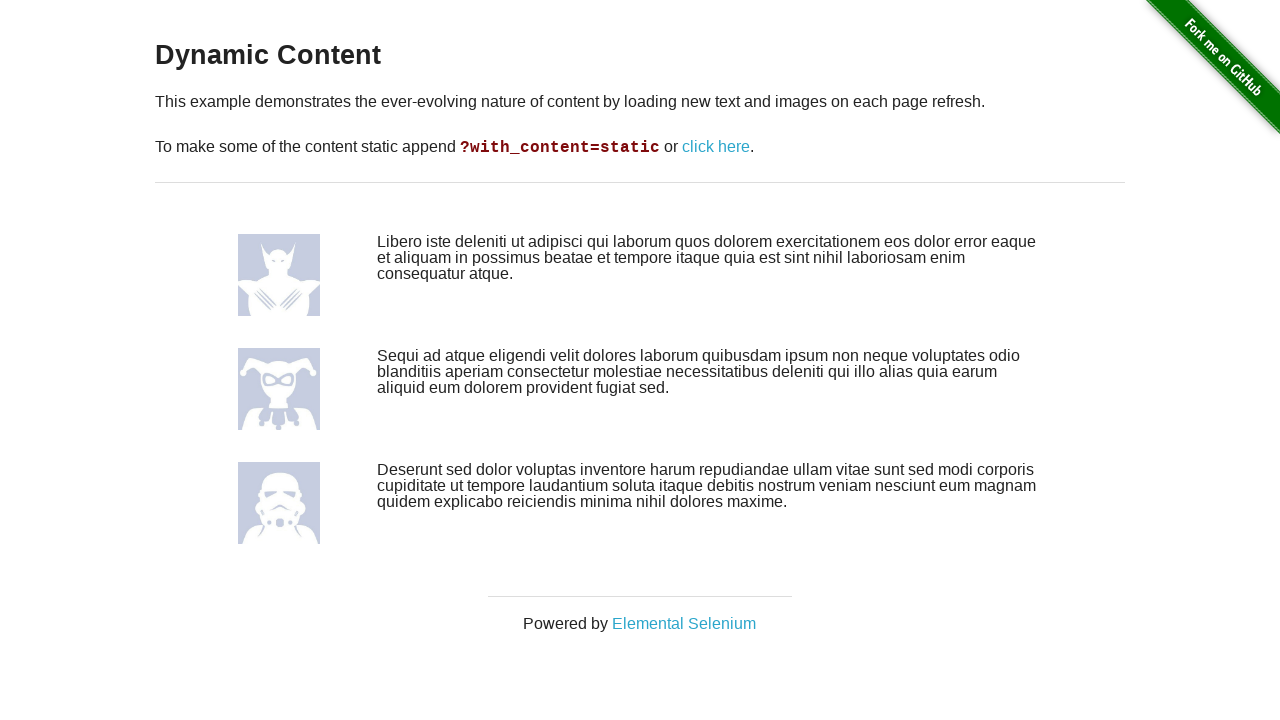

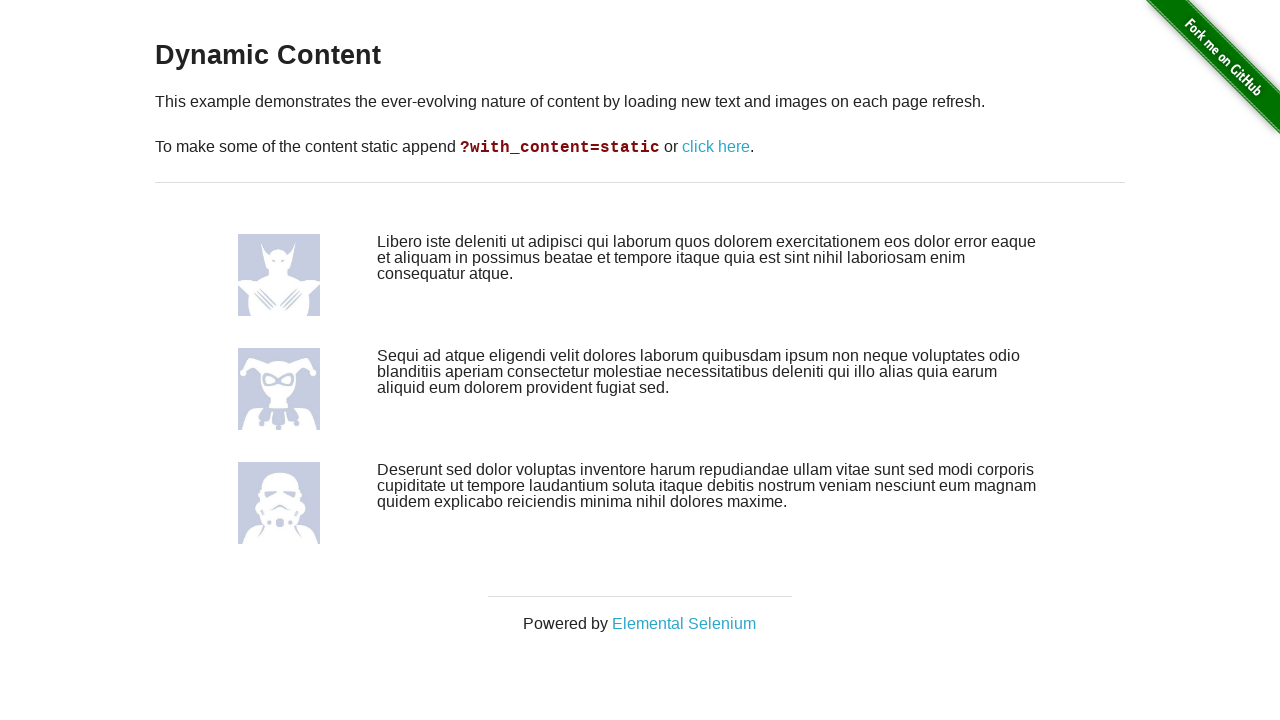